Tests a web calculator by entering two numbers (25 and 5), then iterating through all four arithmetic operations (plus, minus, times, divide), clicking calculate for each operation and verifying the results.

Starting URL: https://testpages.eviltester.com/styled/calculator

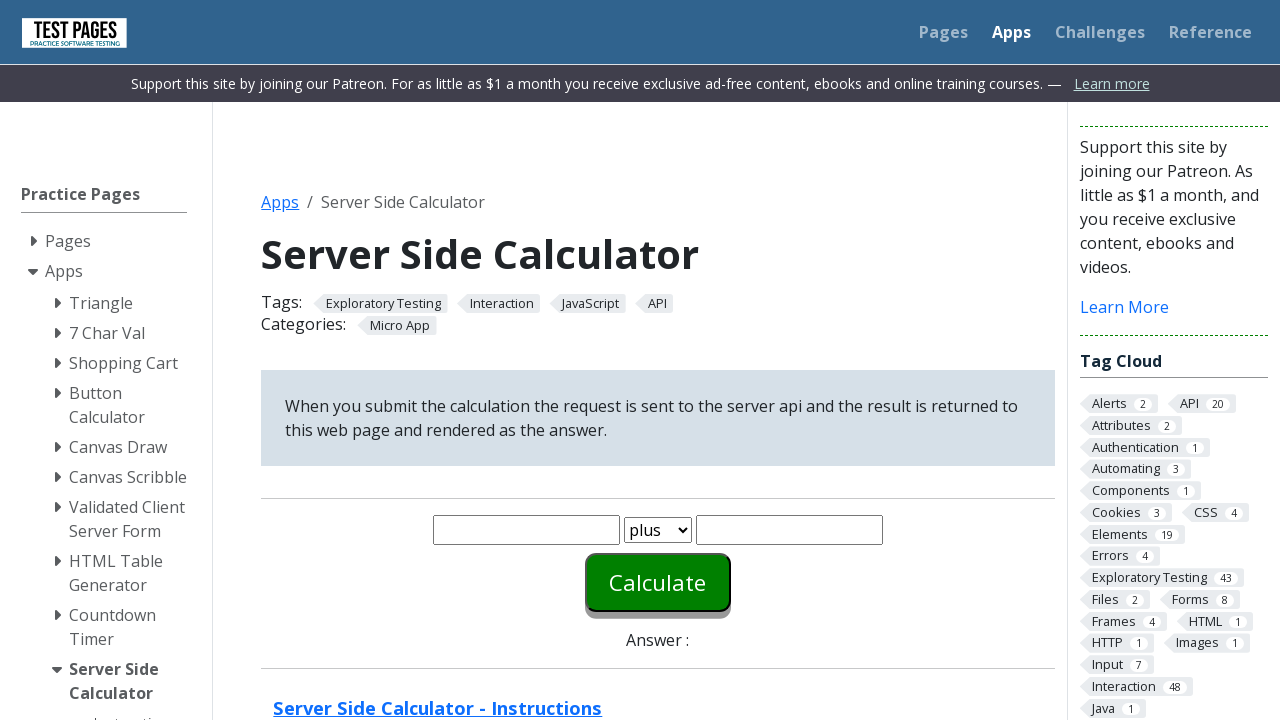

Filled first number input with '25' on #number1
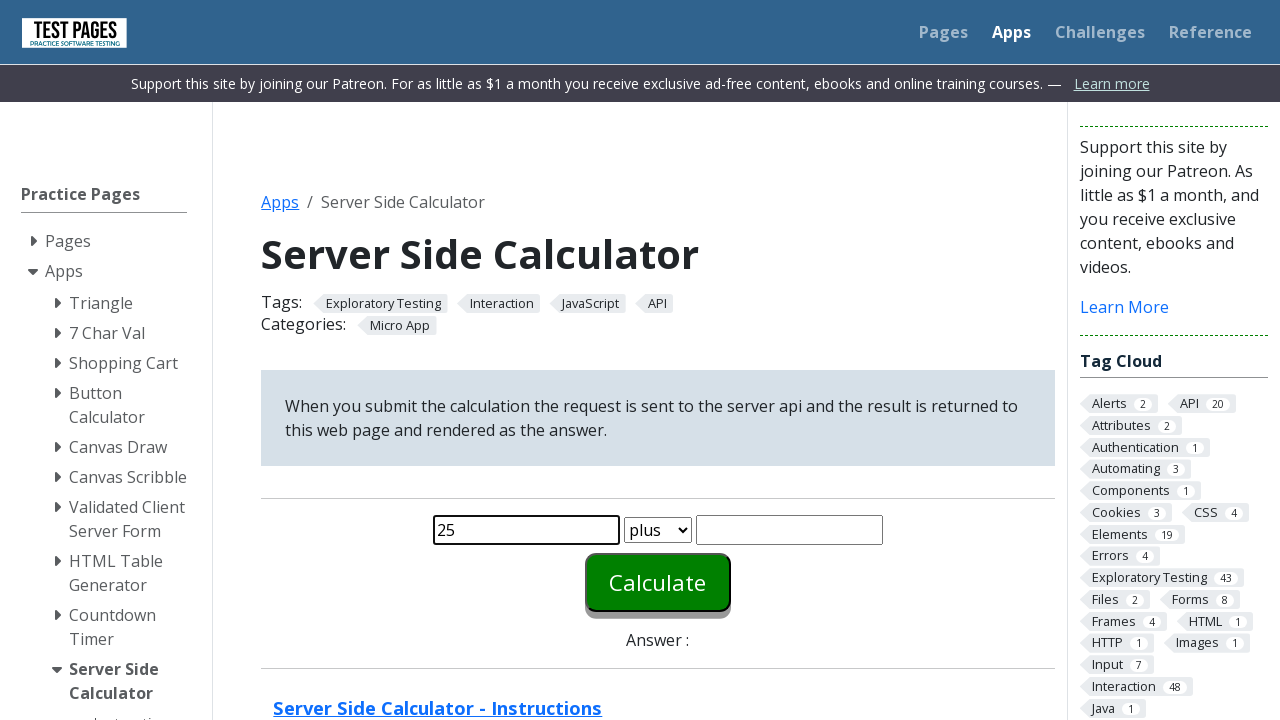

Filled second number input with '5' on #number2
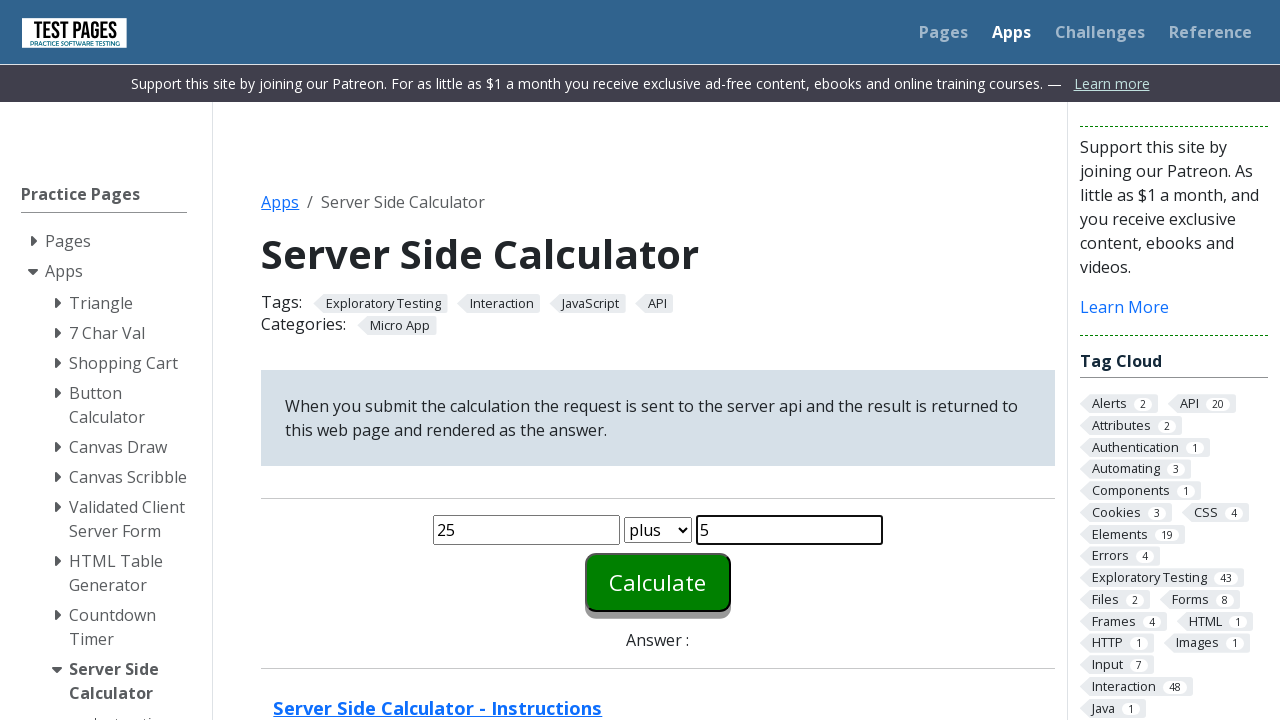

Selected 'plus' operation from dropdown on #function
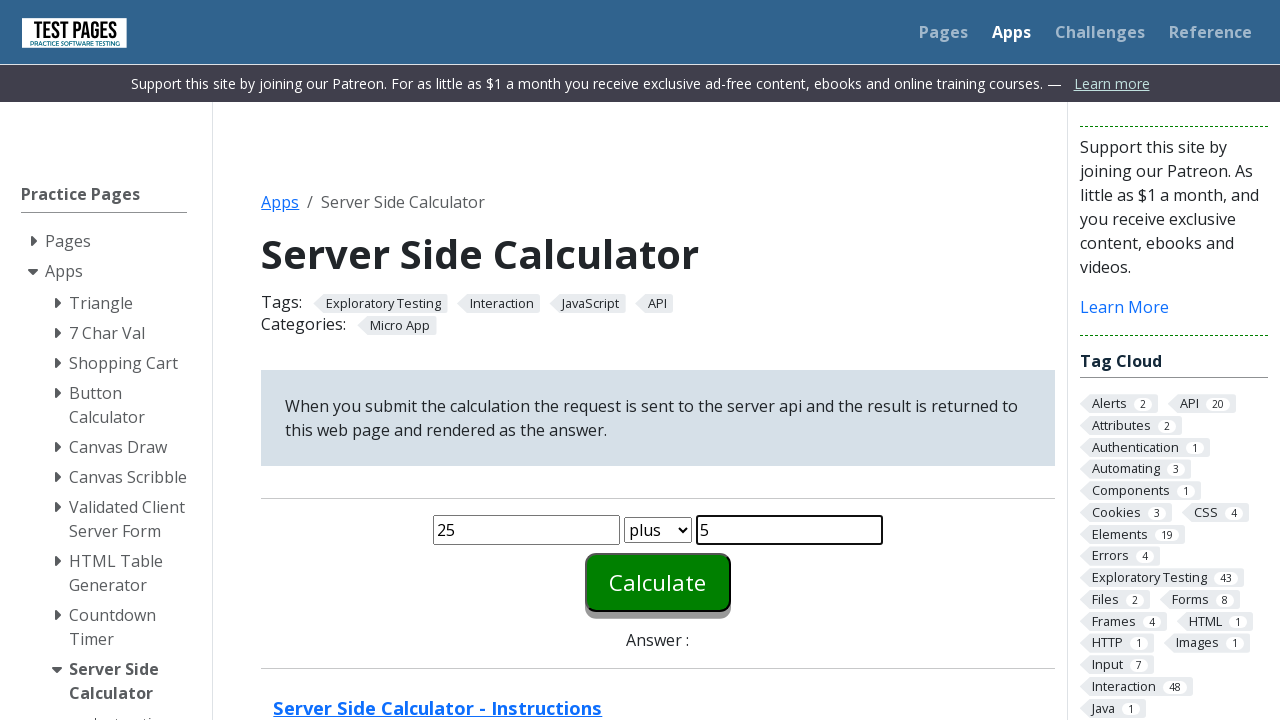

Clicked calculate button for 'plus' operation at (658, 582) on #calculate
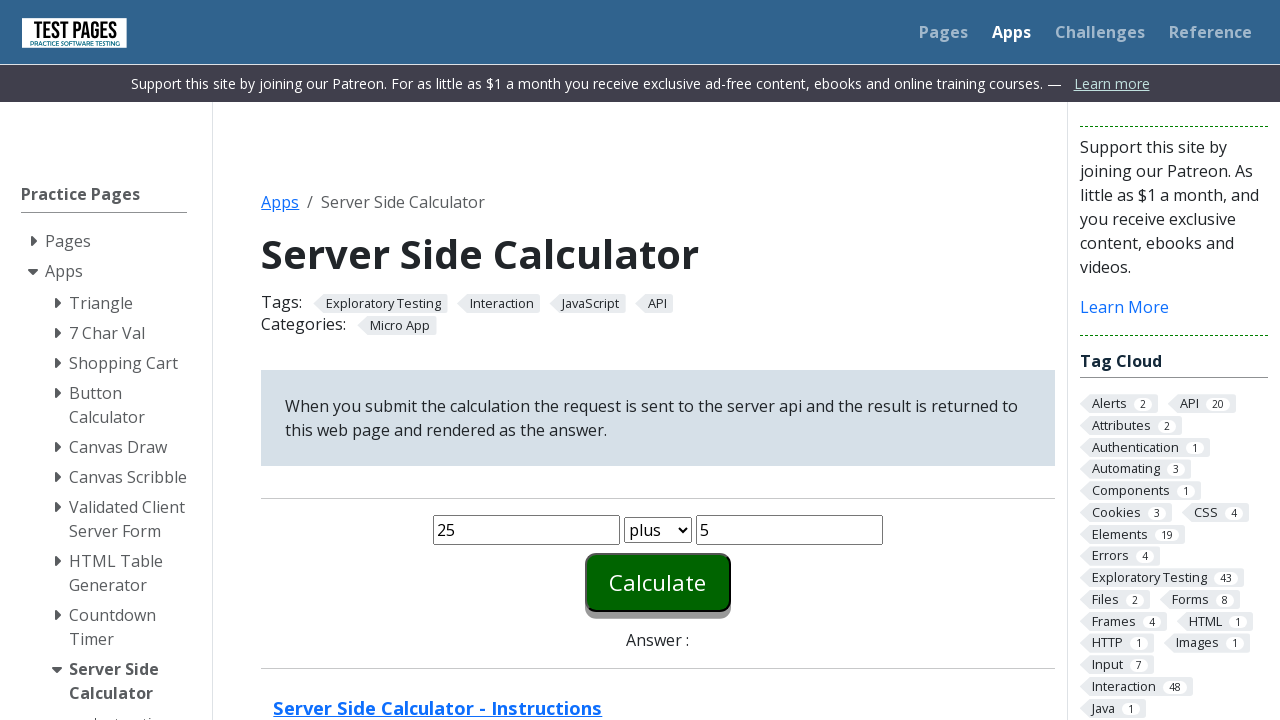

Result for 'plus' operation appeared
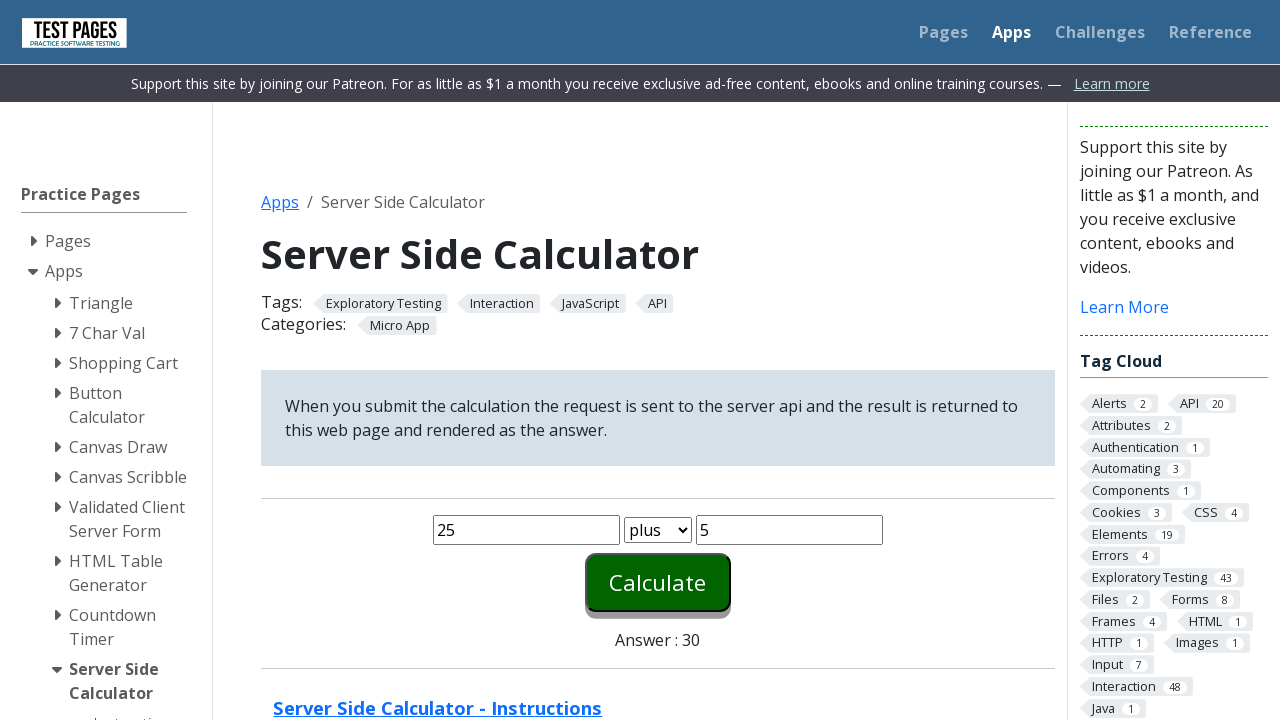

Selected 'minus' operation from dropdown on #function
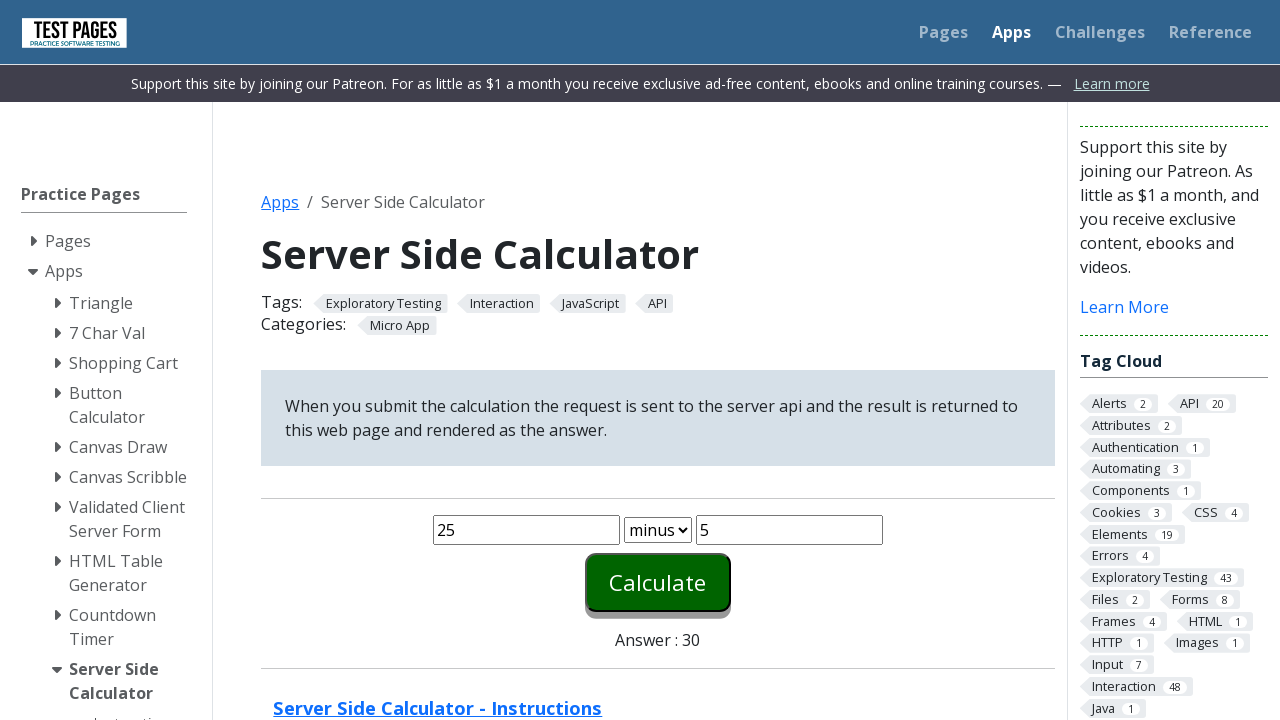

Clicked calculate button for 'minus' operation at (658, 582) on #calculate
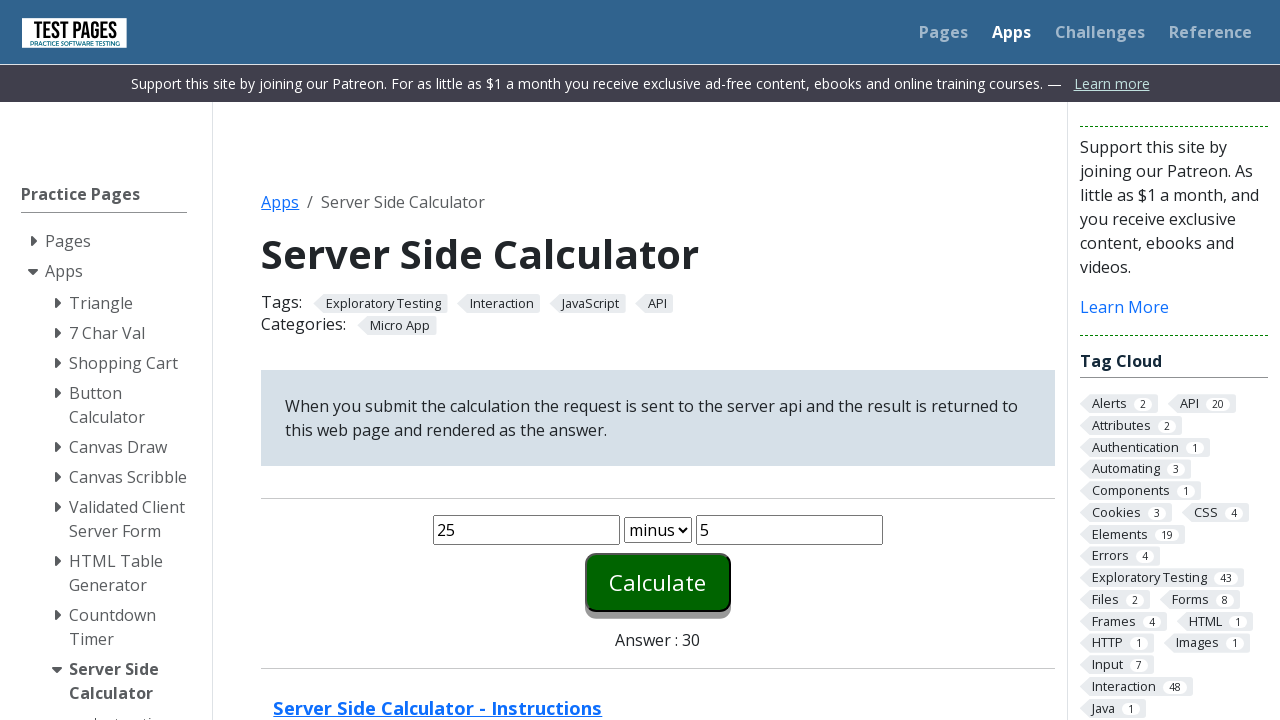

Result for 'minus' operation appeared
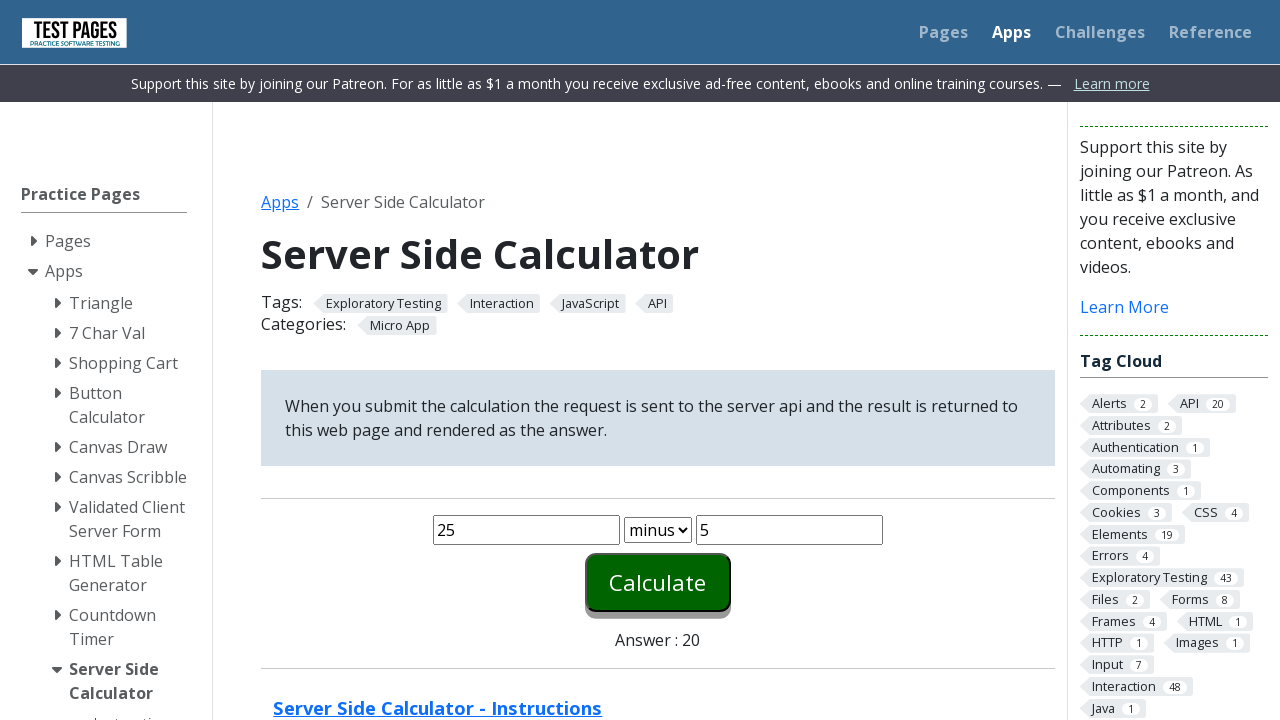

Selected 'times' operation from dropdown on #function
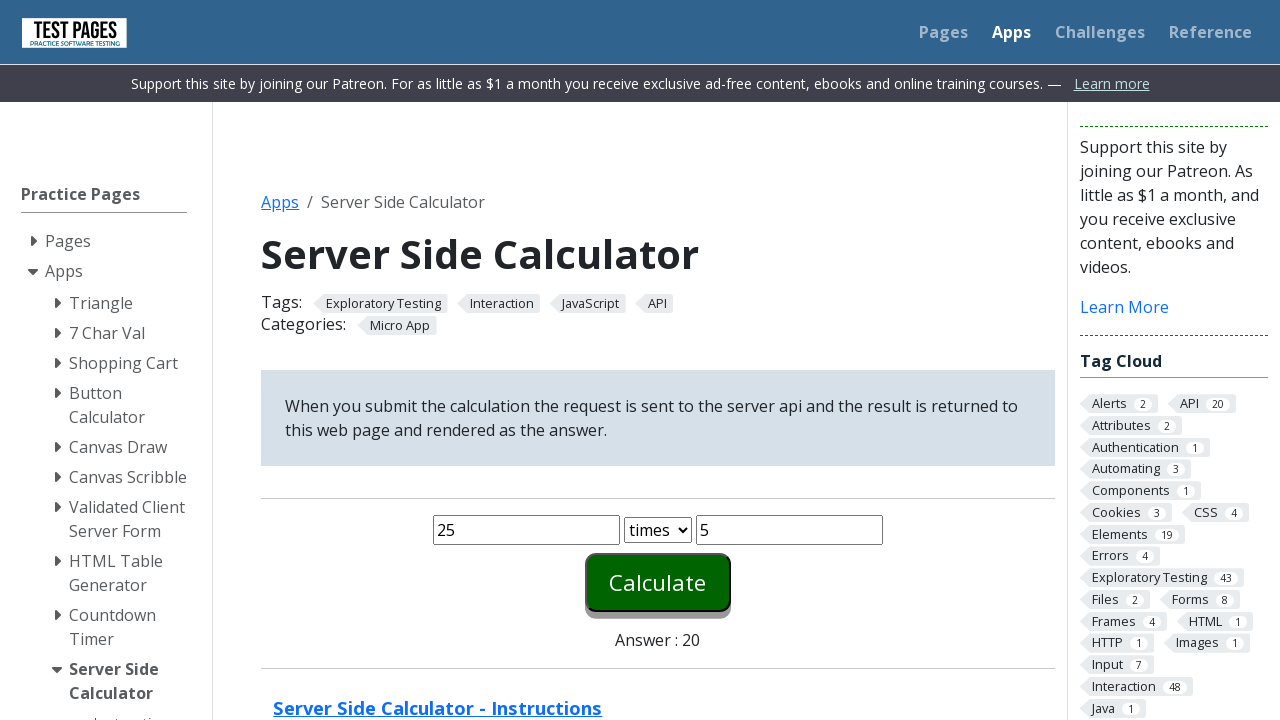

Clicked calculate button for 'times' operation at (658, 582) on #calculate
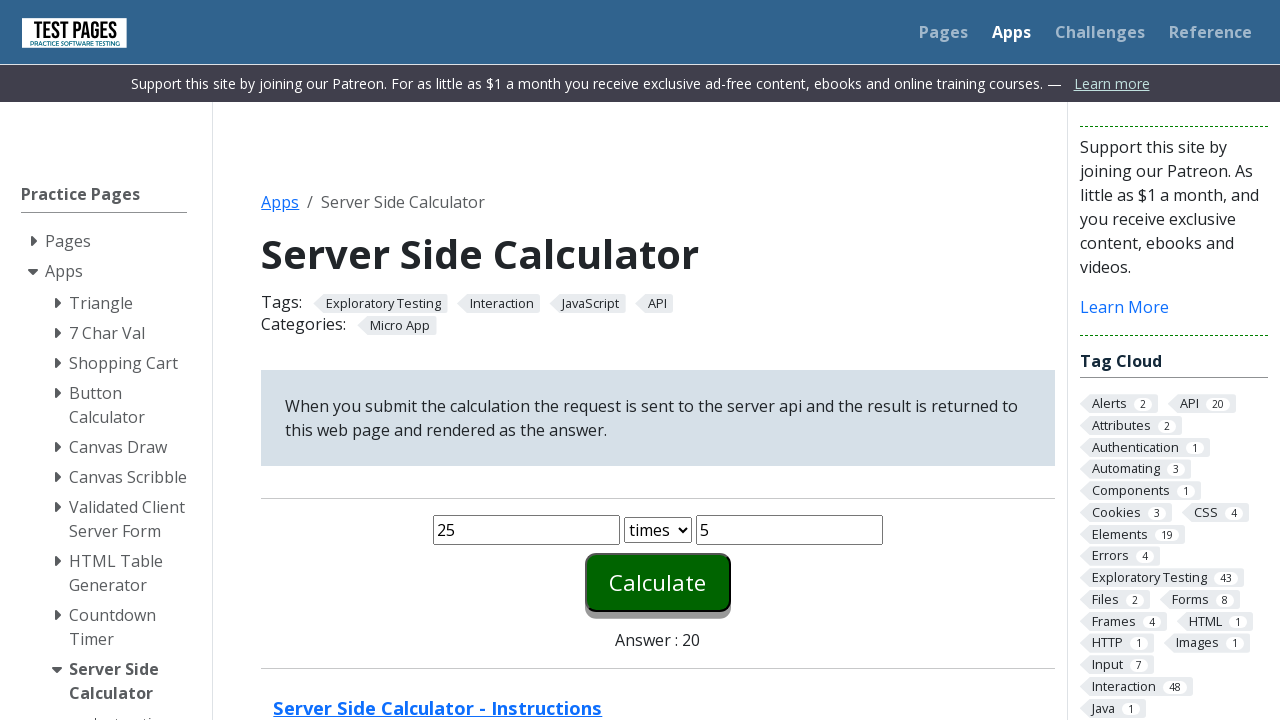

Result for 'times' operation appeared
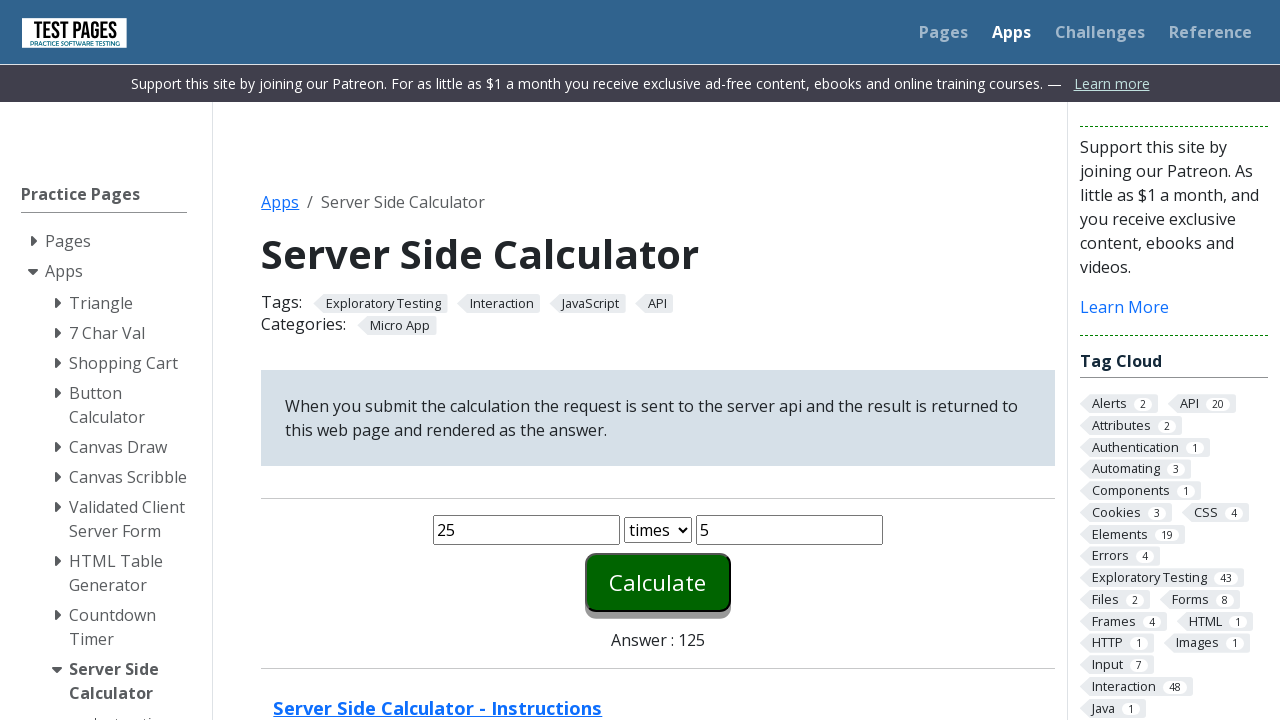

Selected 'divide' operation from dropdown on #function
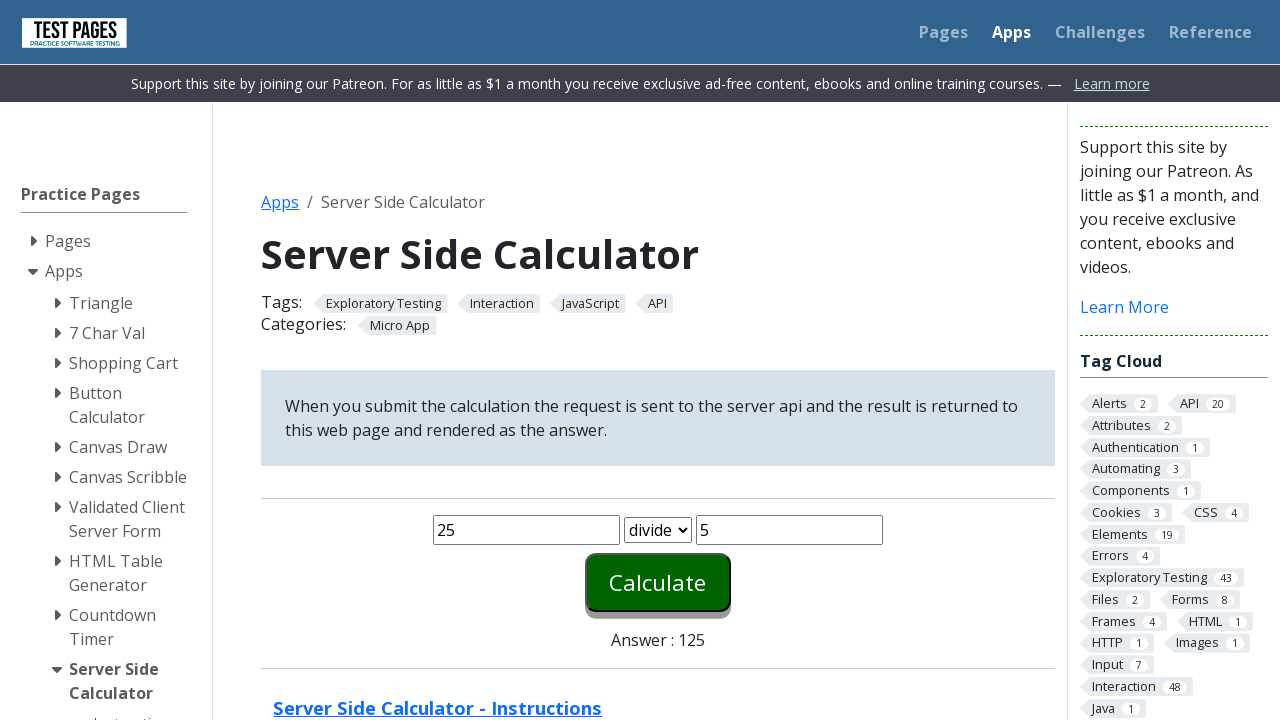

Clicked calculate button for 'divide' operation at (658, 582) on #calculate
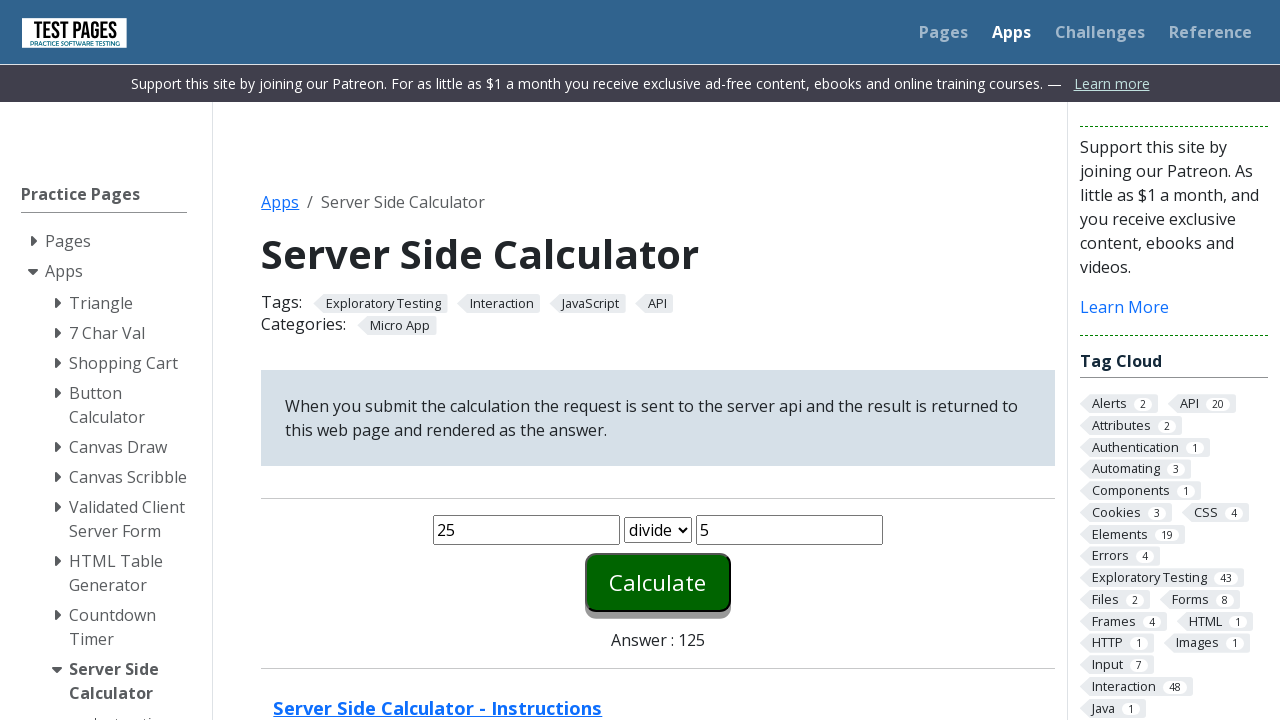

Result for 'divide' operation appeared
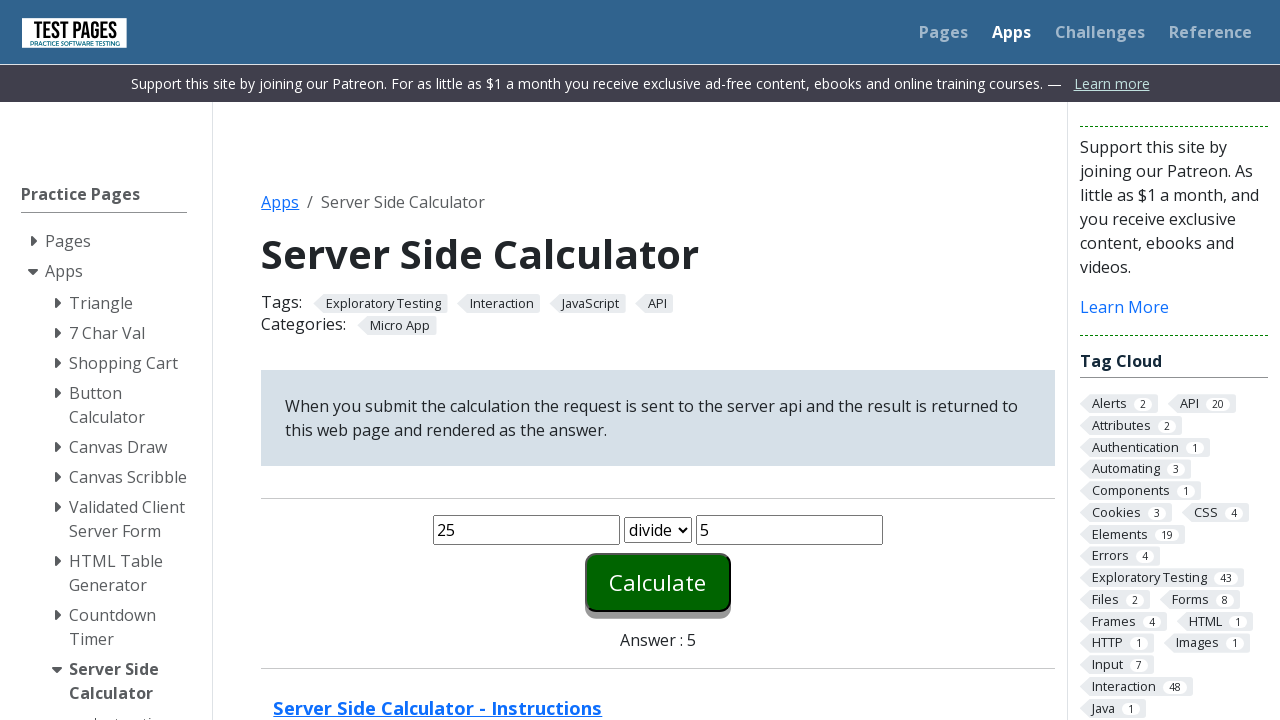

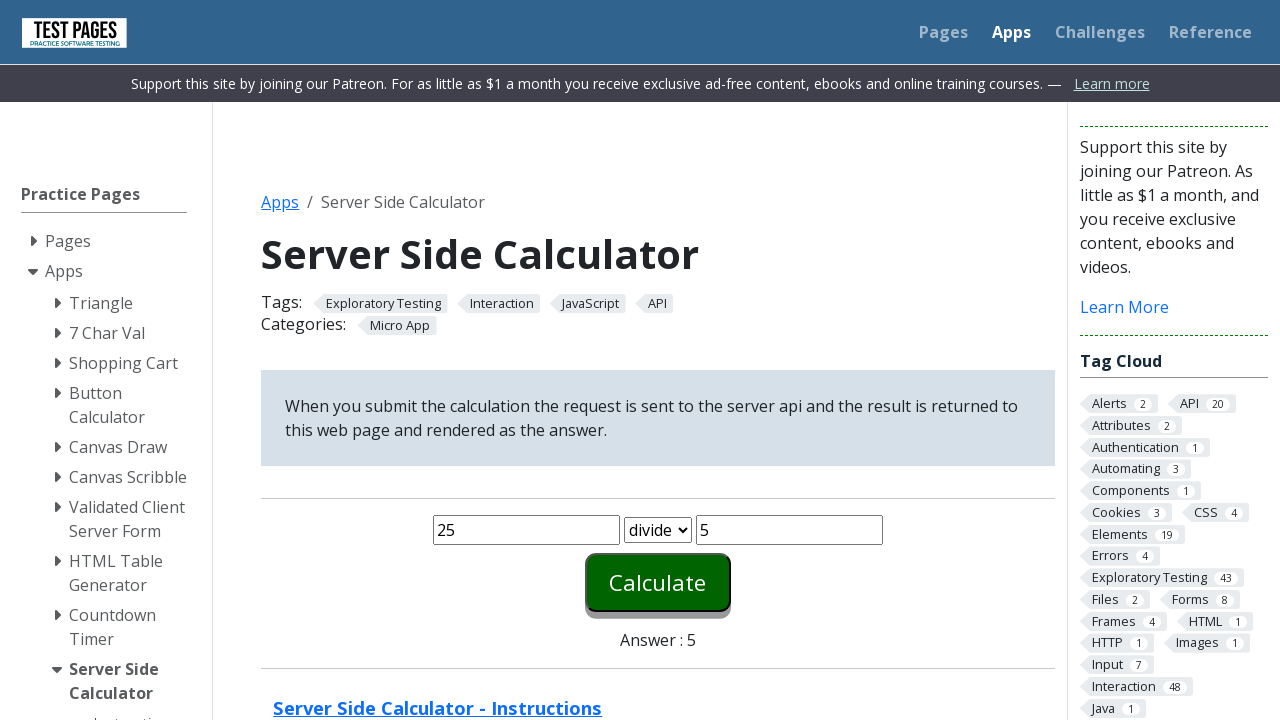